Navigates to an Angular demo application and clicks the library button to navigate to the library section

Starting URL: https://rahulshettyacademy.com/angularAppdemo/

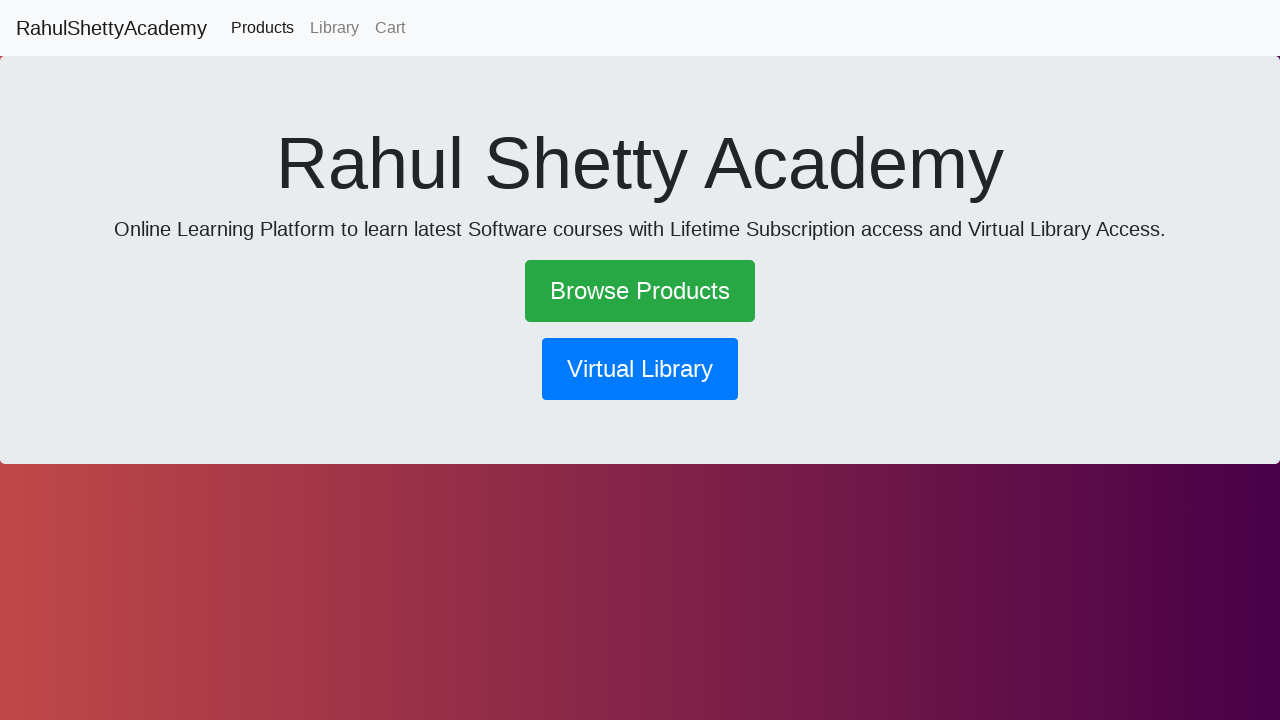

Clicked the library button in the navigation at (640, 369) on button[routerlink*='library']
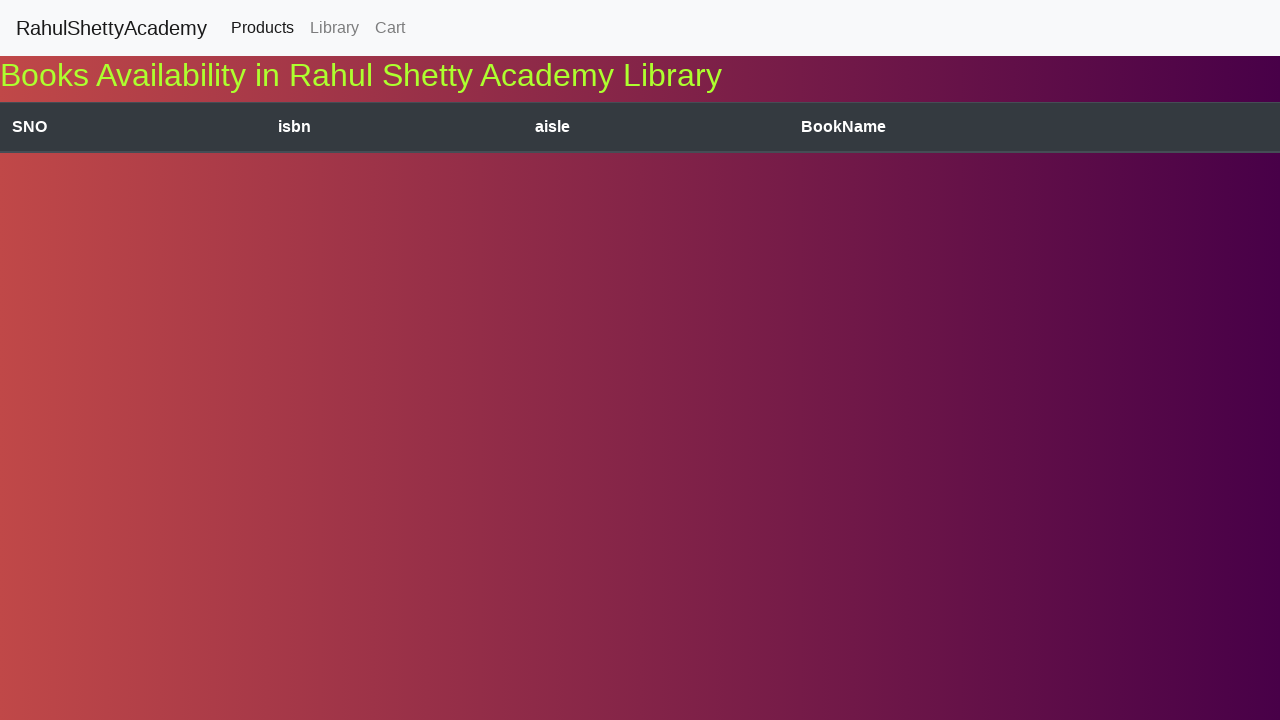

Waited for page to reach network idle state after navigation to library section
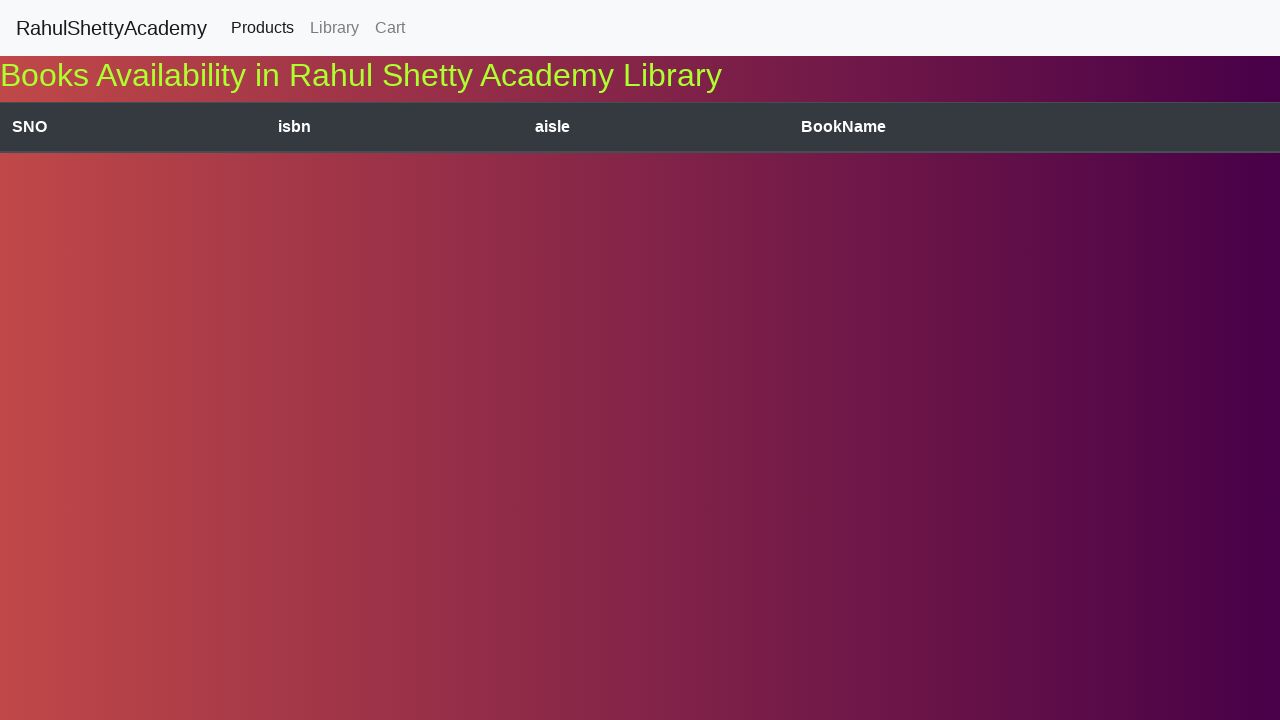

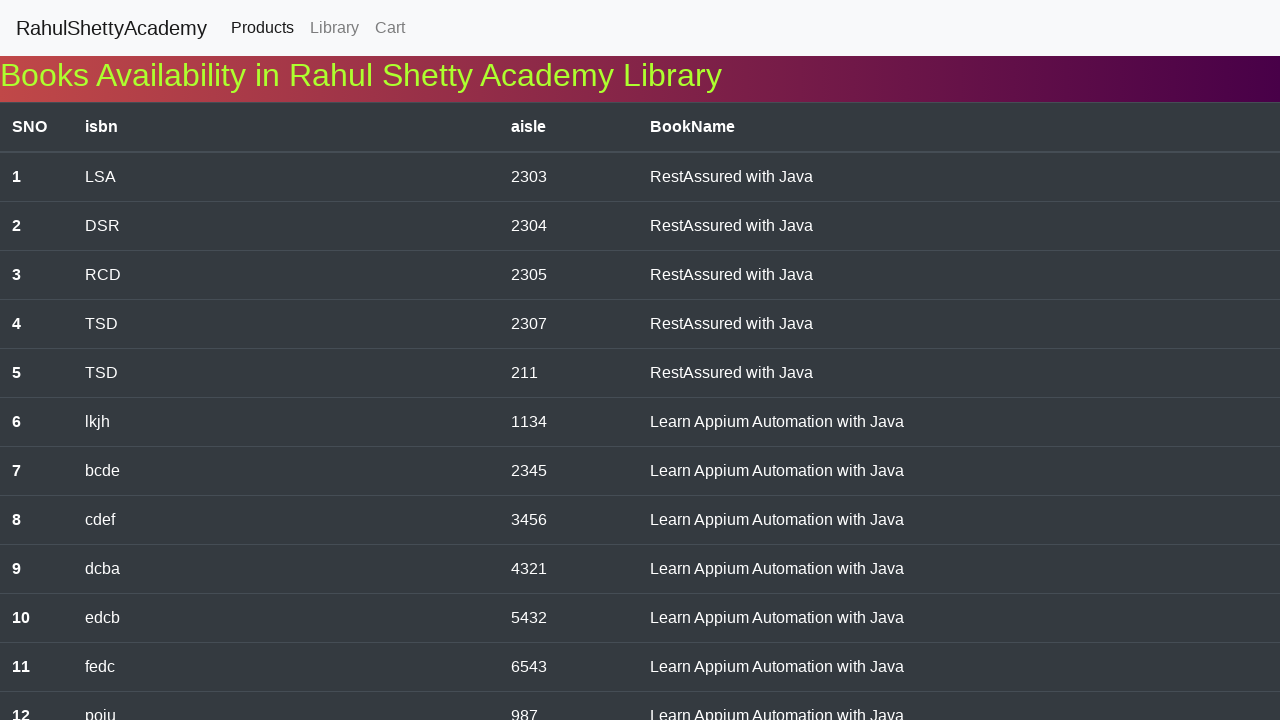